Tests that new todo items are appended to the bottom of the list and count is displayed correctly

Starting URL: https://demo.playwright.dev/todomvc

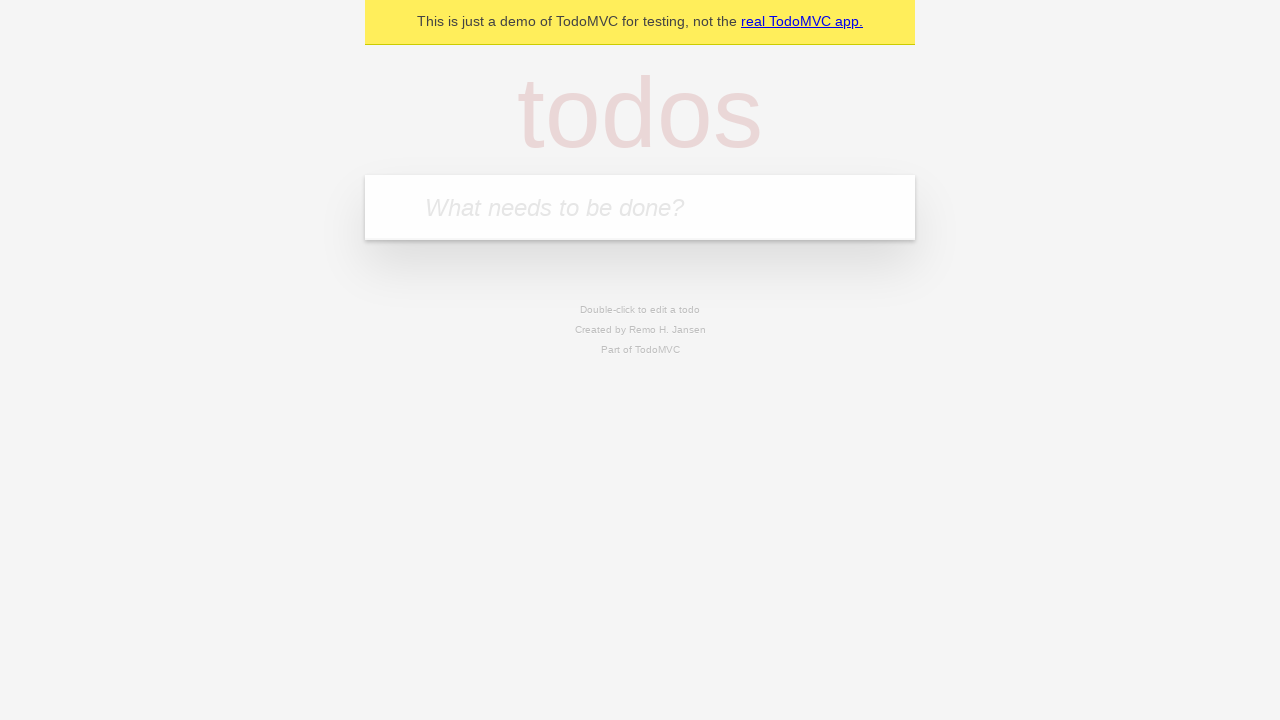

Located the 'What needs to be done?' input field
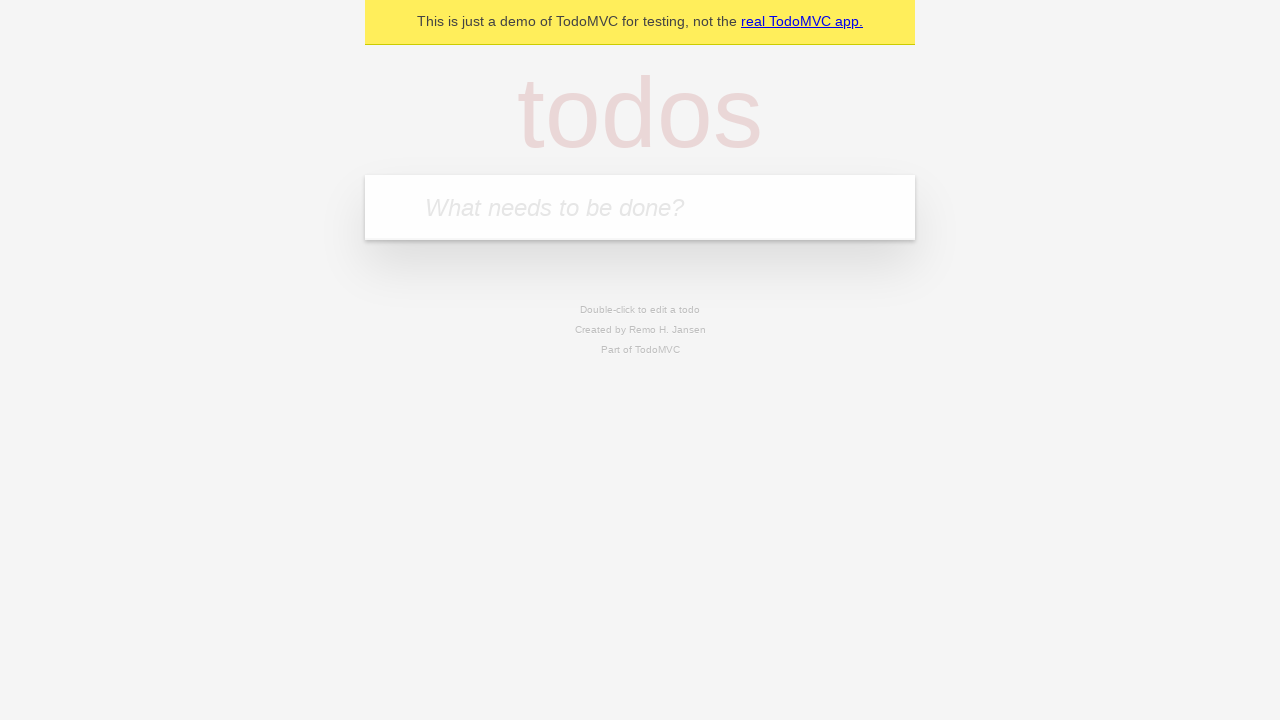

Filled input field with 'buy some cheese' on internal:attr=[placeholder="What needs to be done?"i]
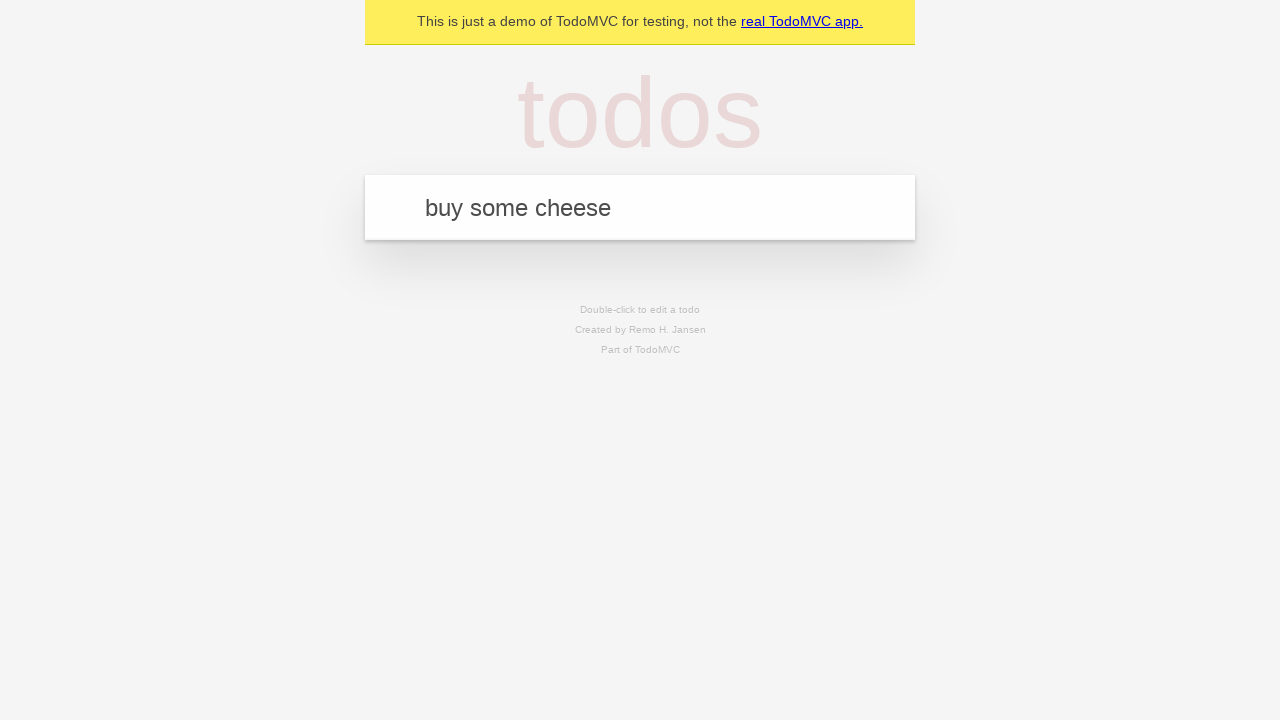

Pressed Enter to add first todo item on internal:attr=[placeholder="What needs to be done?"i]
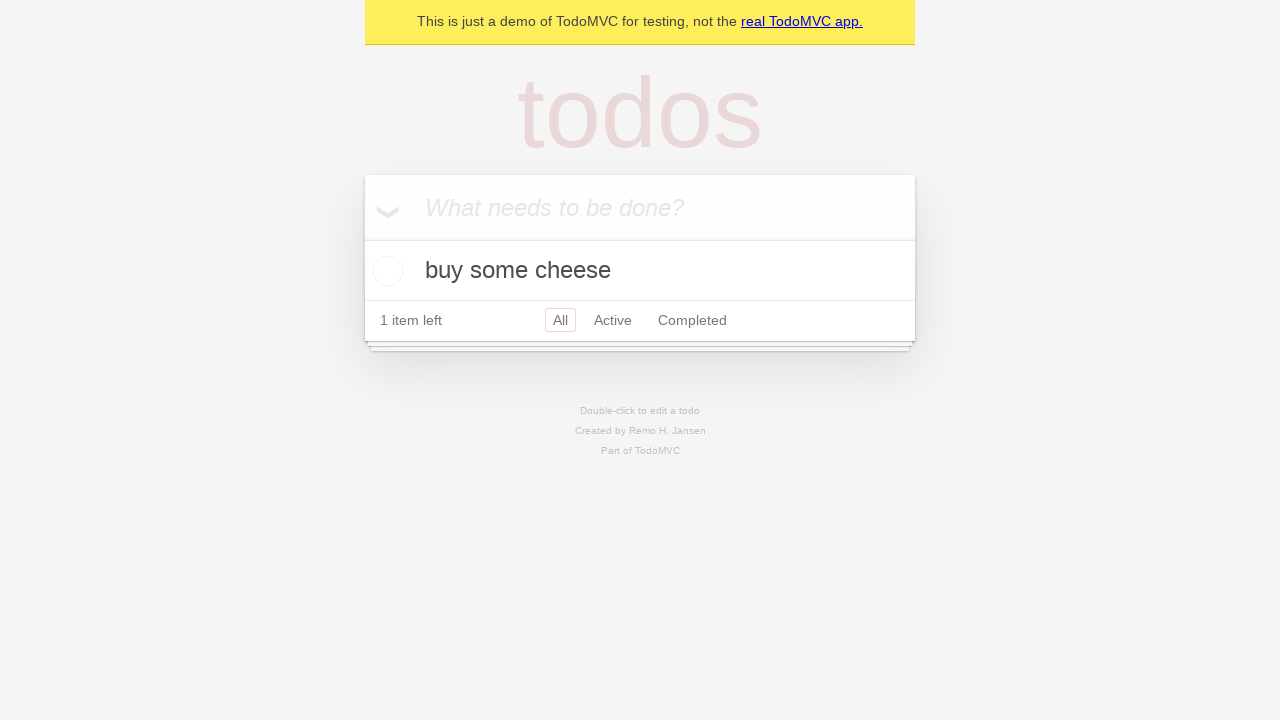

Filled input field with 'feed the cat' on internal:attr=[placeholder="What needs to be done?"i]
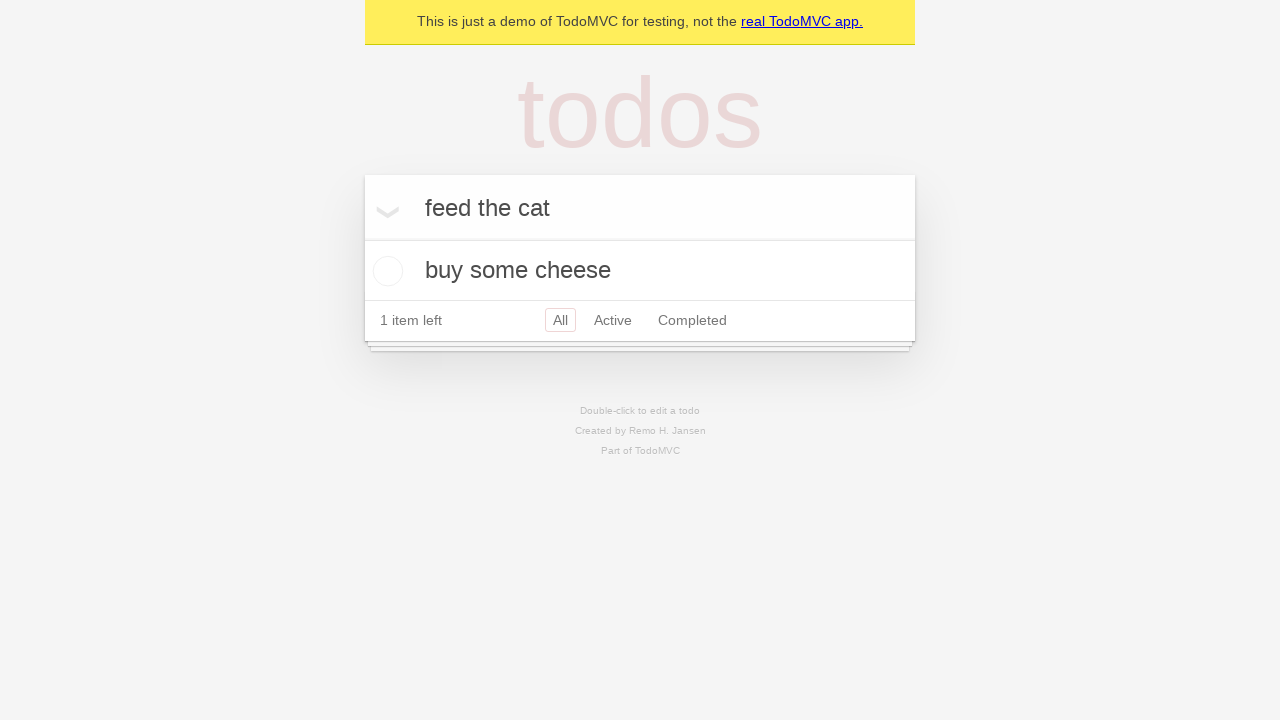

Pressed Enter to add second todo item on internal:attr=[placeholder="What needs to be done?"i]
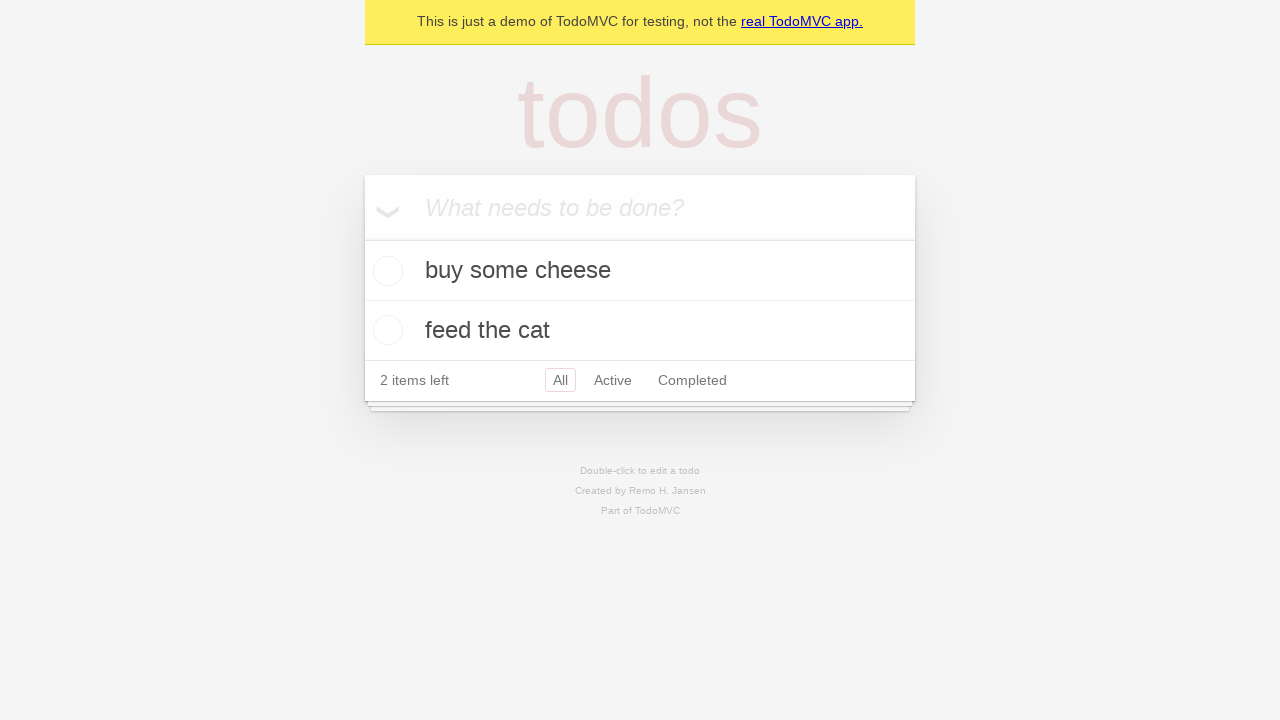

Filled input field with 'book a doctors appointment' on internal:attr=[placeholder="What needs to be done?"i]
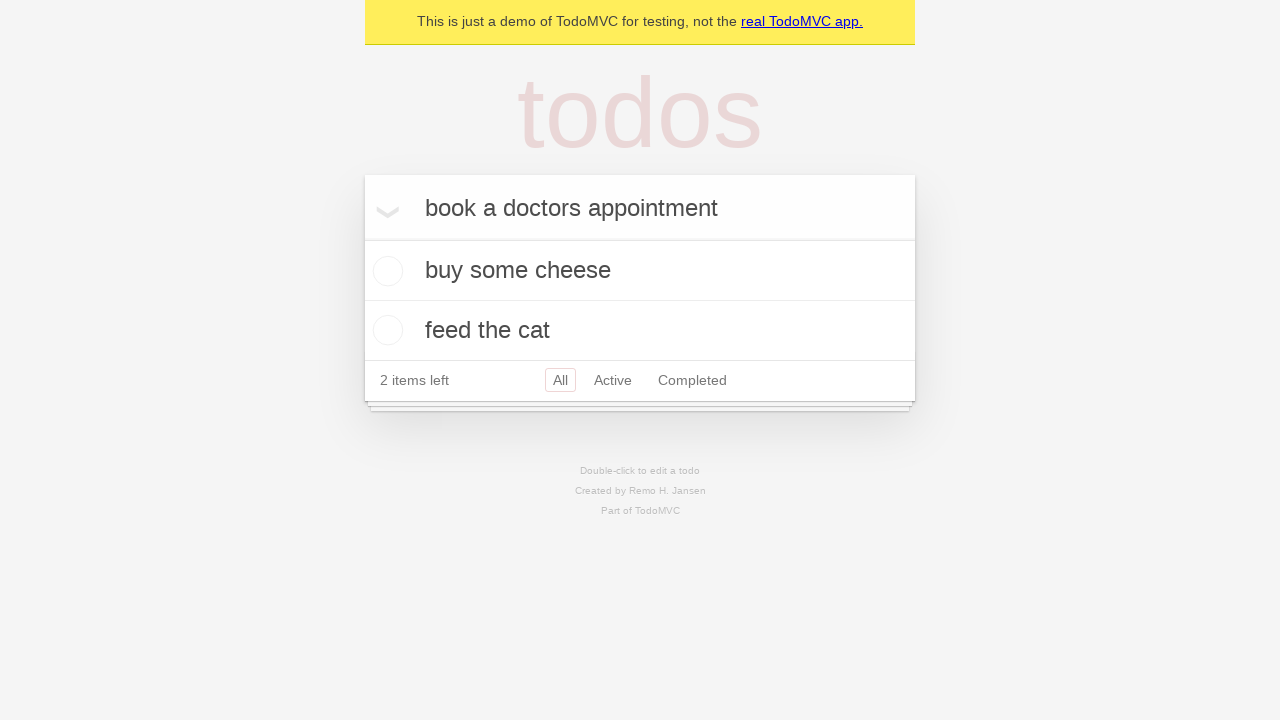

Pressed Enter to add third todo item on internal:attr=[placeholder="What needs to be done?"i]
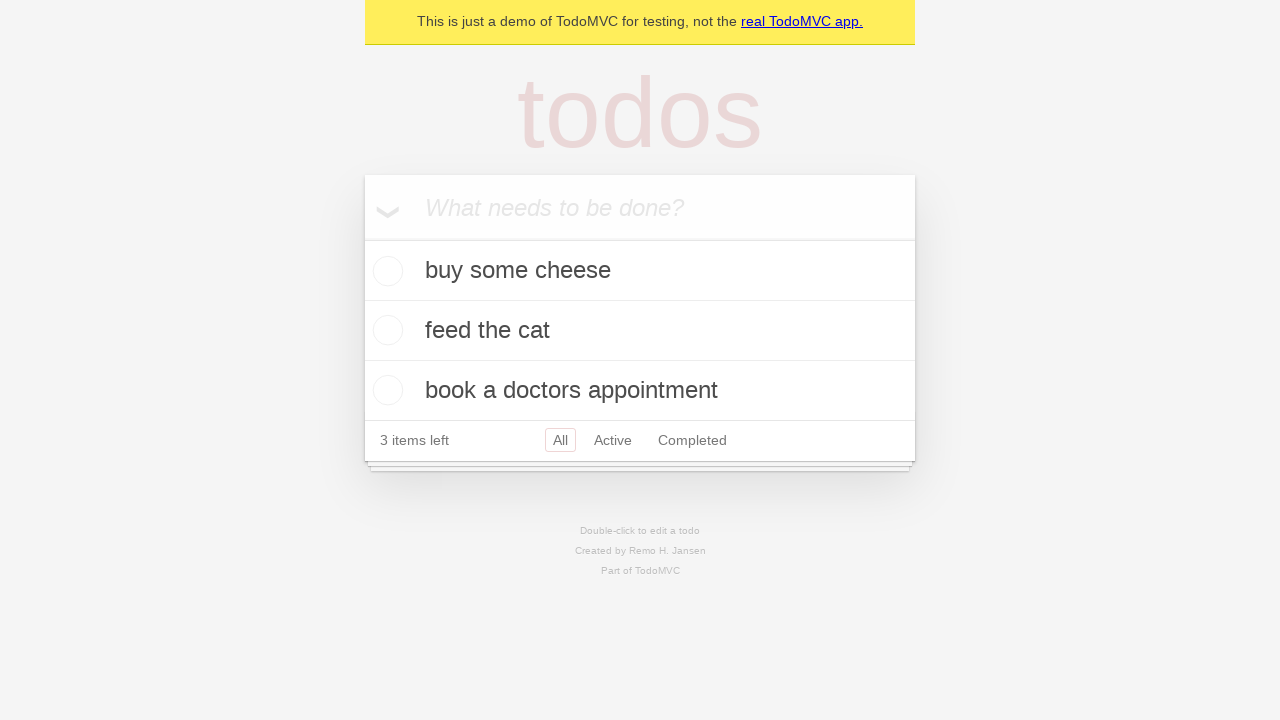

Verified that all 3 todo items were added and count displays '3 items left'
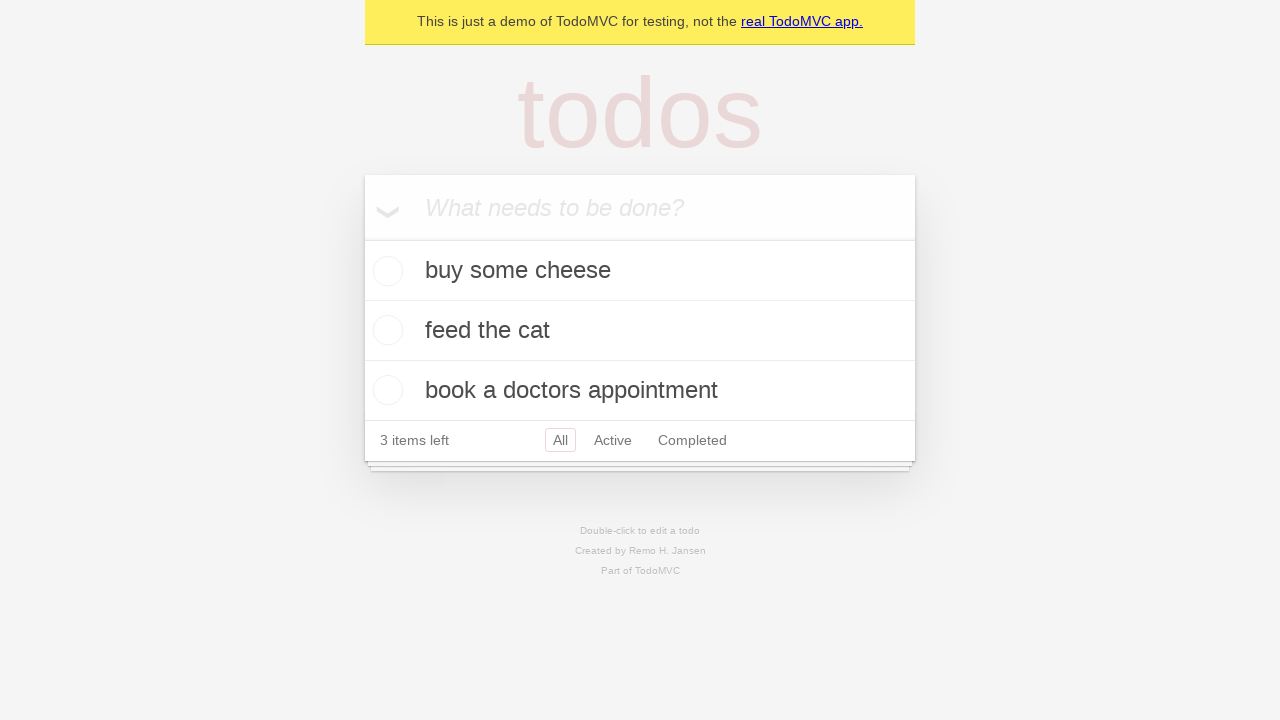

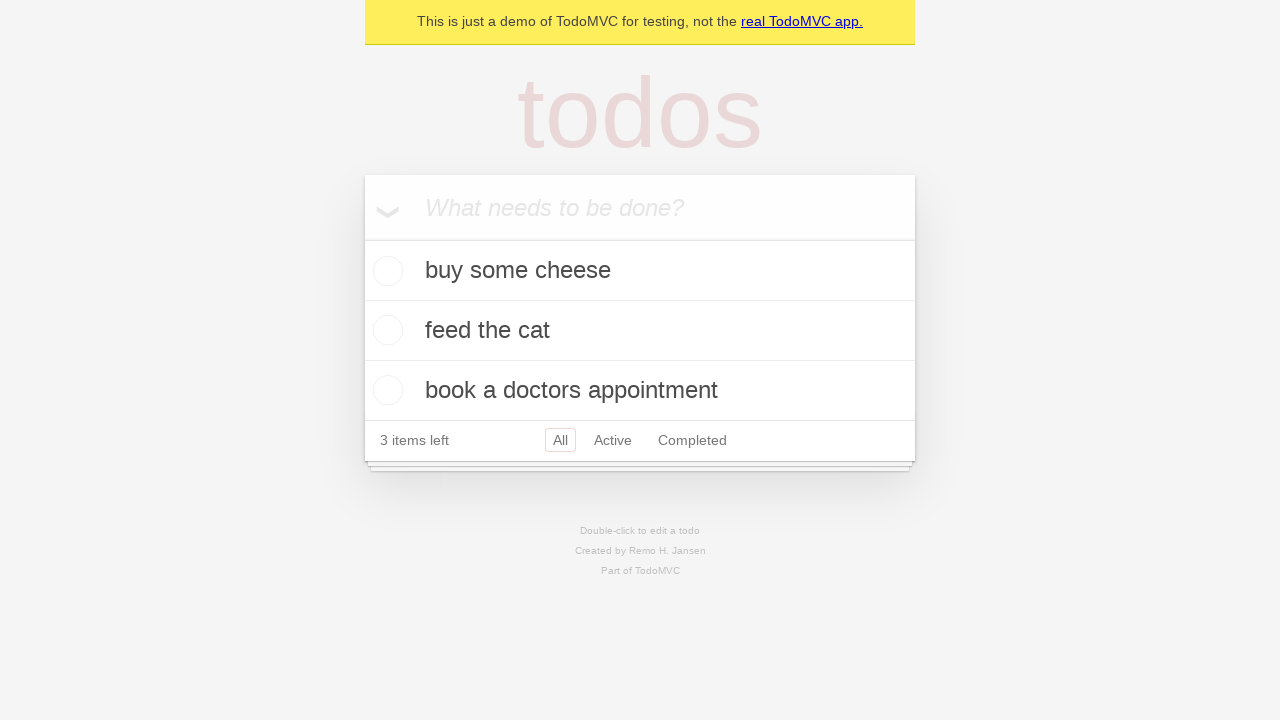